Tests autocomplete functionality by typing partial text and selecting a specific suggestion from the dropdown

Starting URL: https://rahulshettyacademy.com/AutomationPractice/

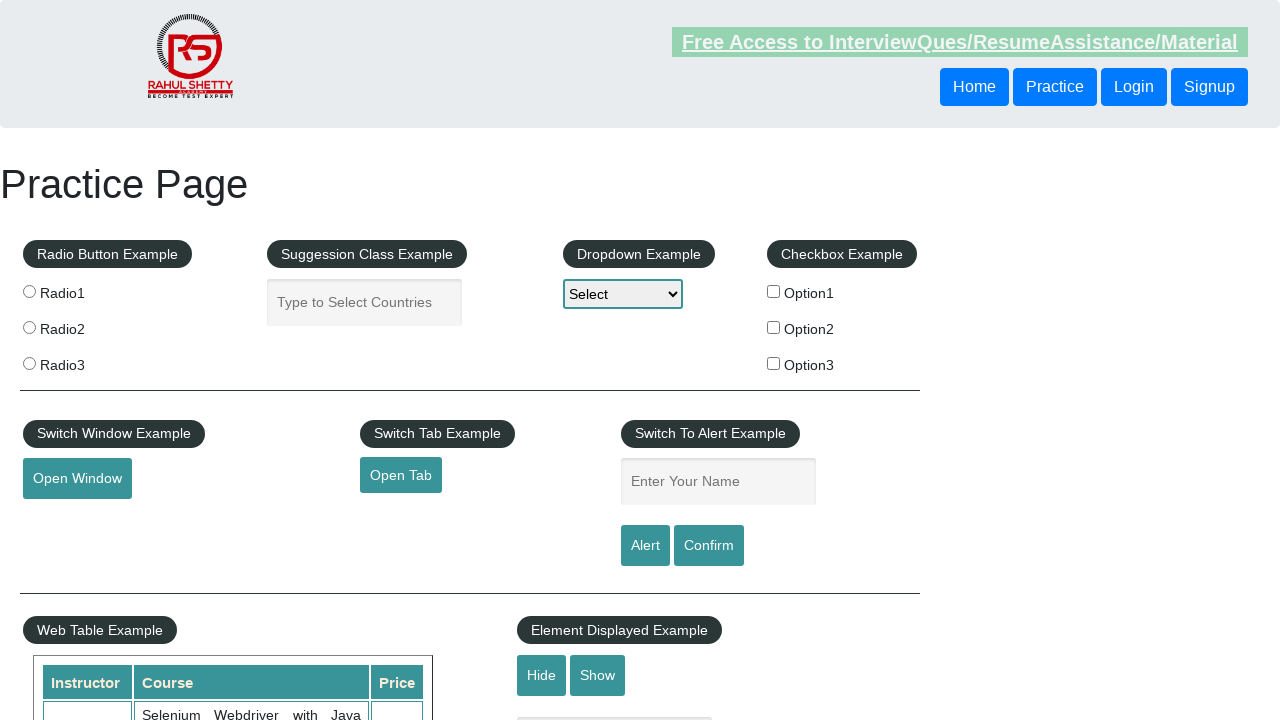

Filled autocomplete field with 'ind' on #autocomplete
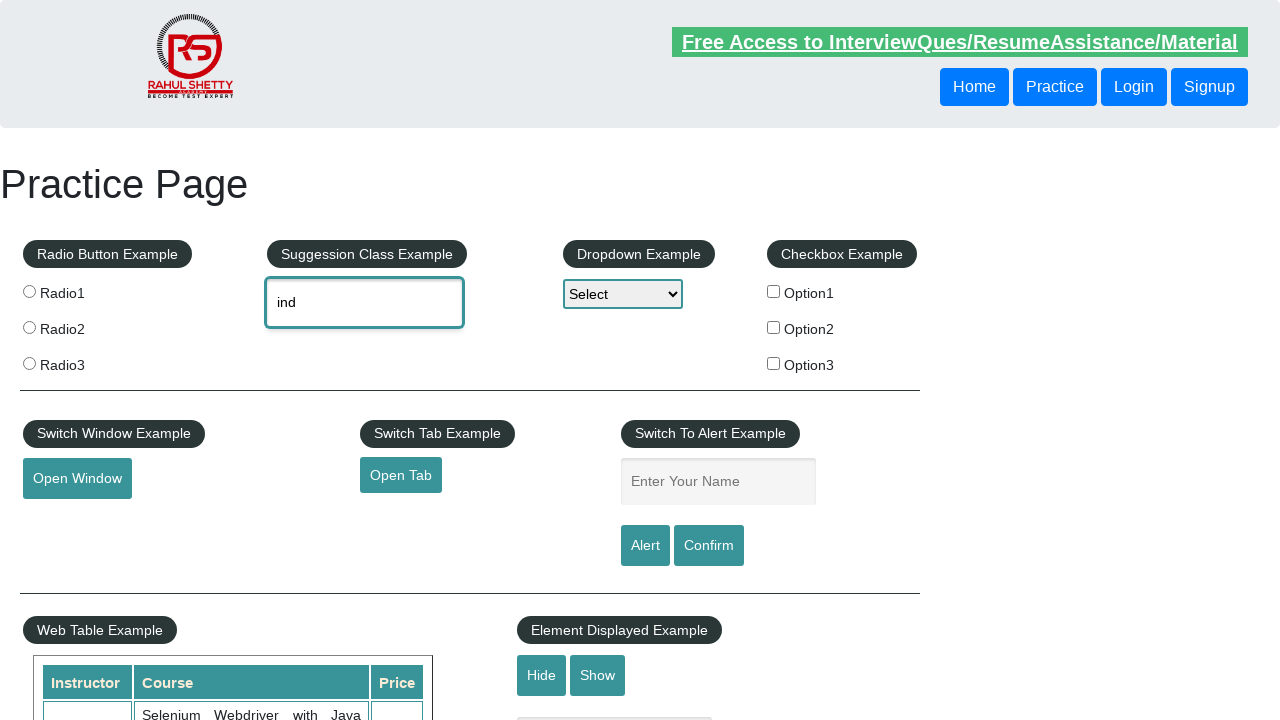

Autocomplete suggestions appeared
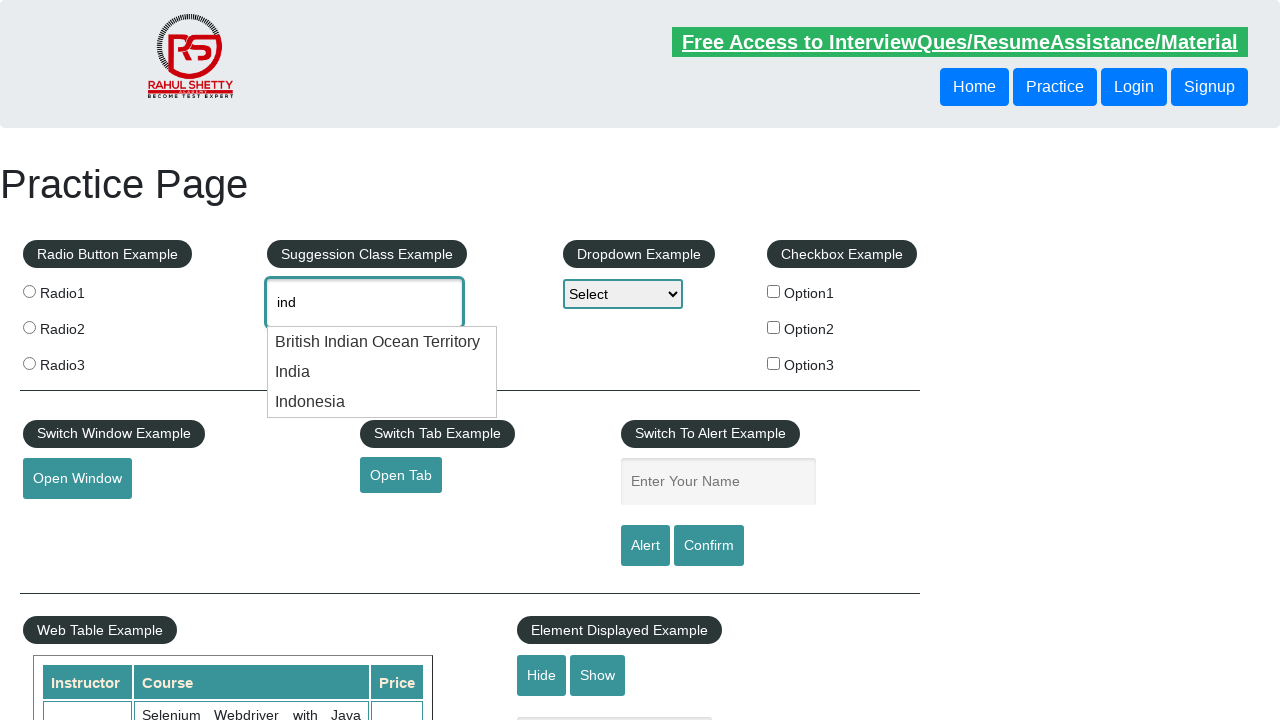

Selected 'India' from autocomplete suggestions at (382, 372) on .ui-menu-item >> nth=1
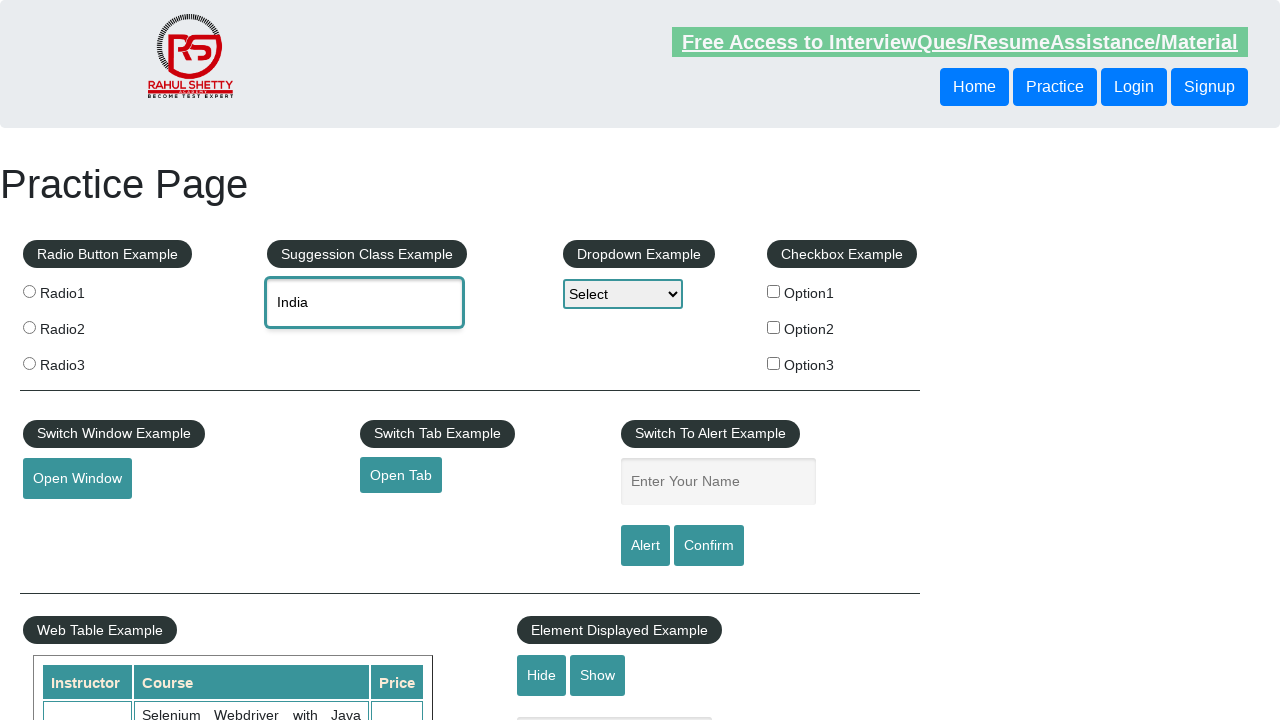

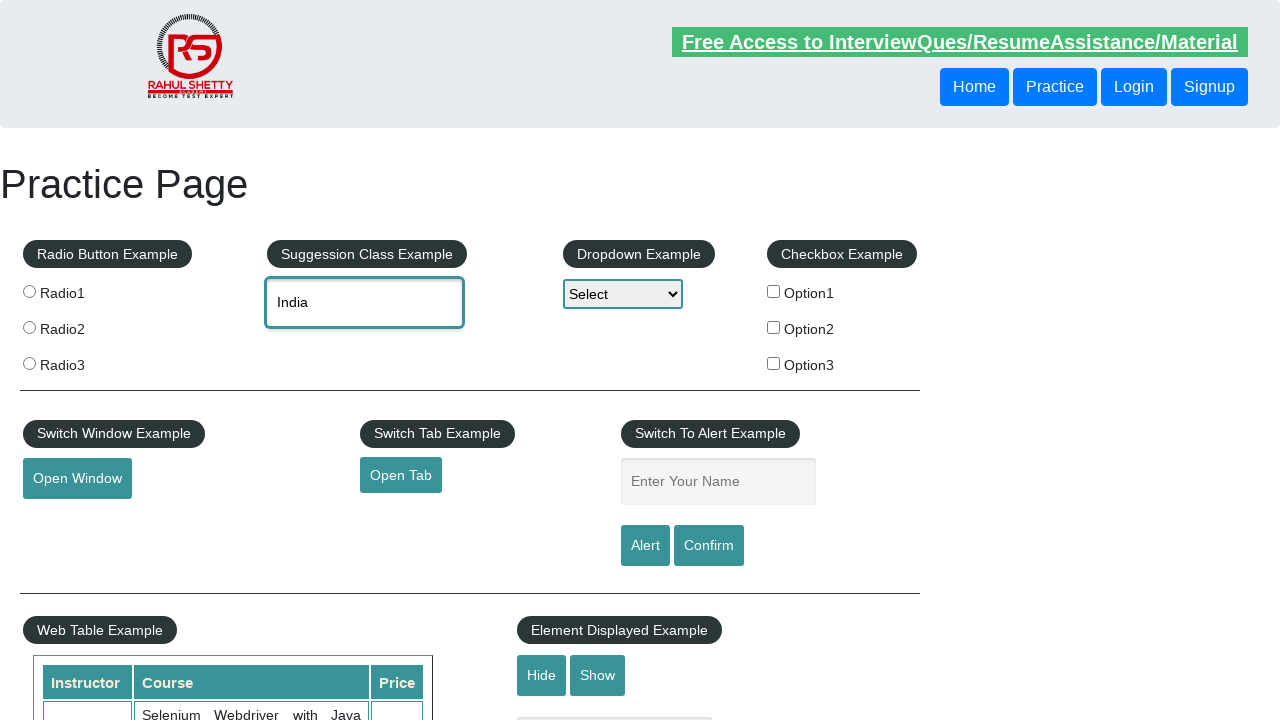